Tests page scrolling functionality by scrolling the main window down and then scrolling within a fixed table element

Starting URL: https://www.rahulshettyacademy.com/AutomationPractice/

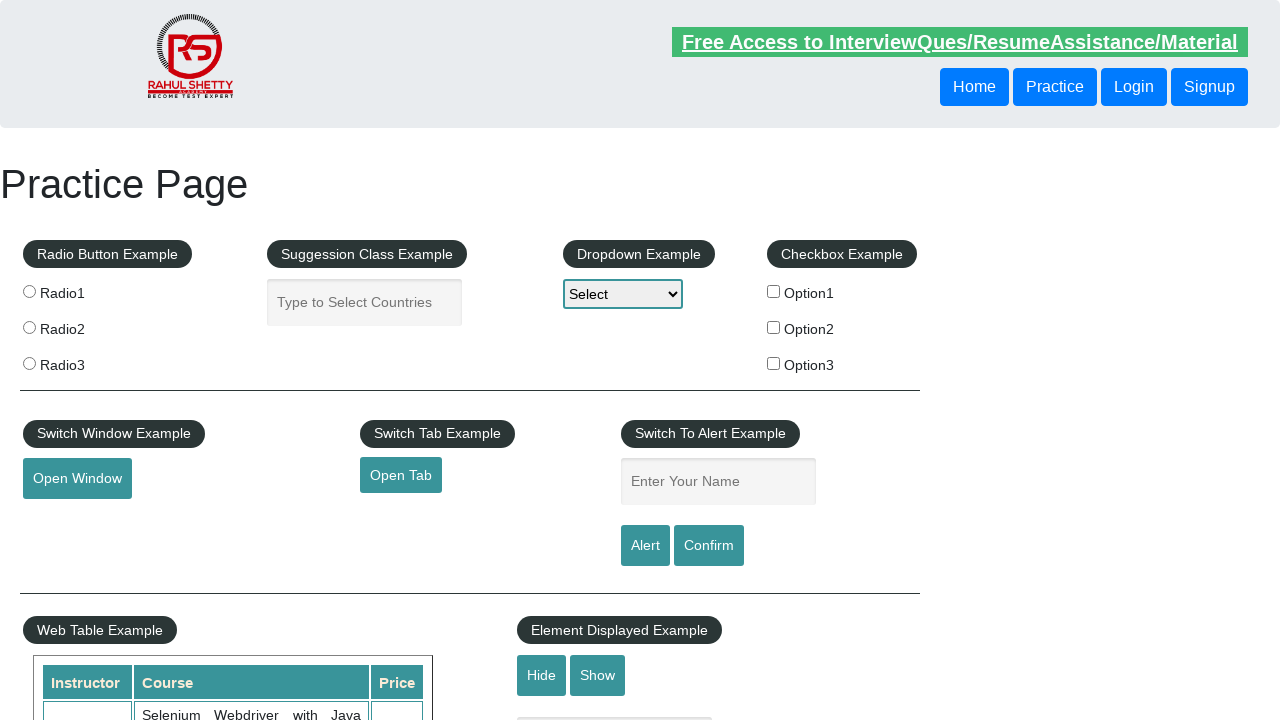

Scrolled main window down by 800 pixels
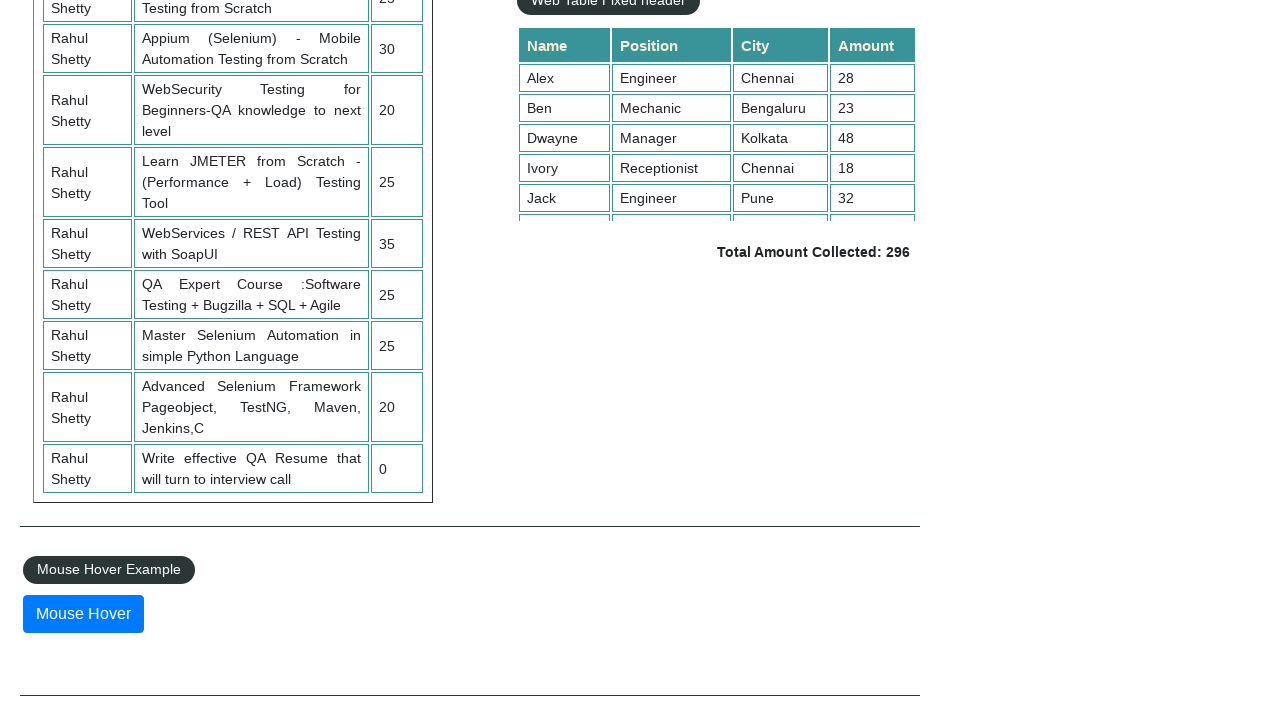

Waited 1000ms for scroll to complete
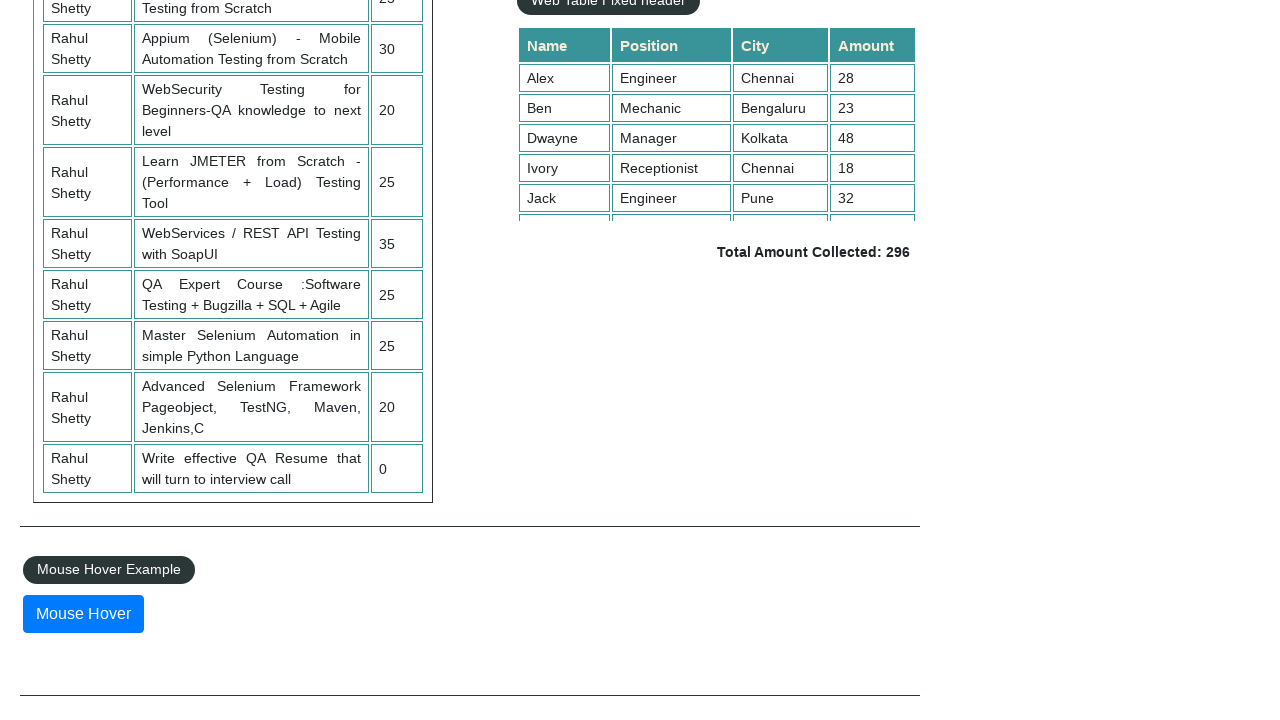

Scrolled within fixed table element by 100 pixels
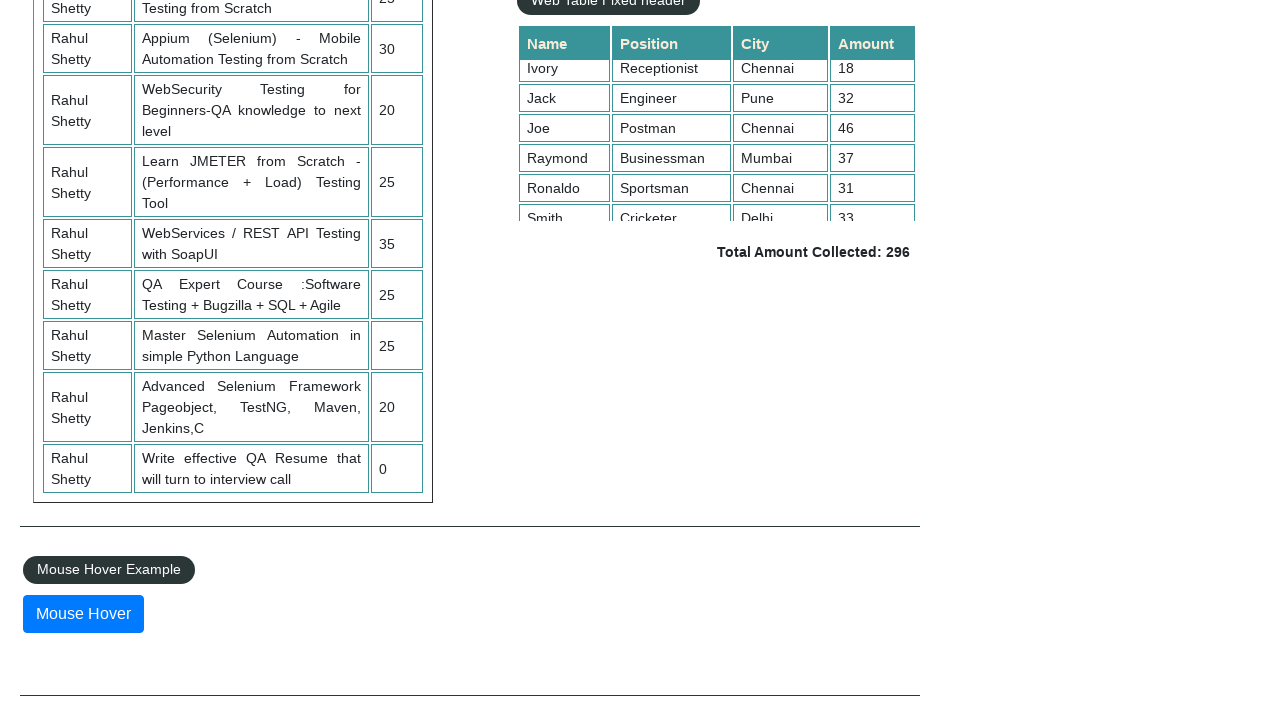

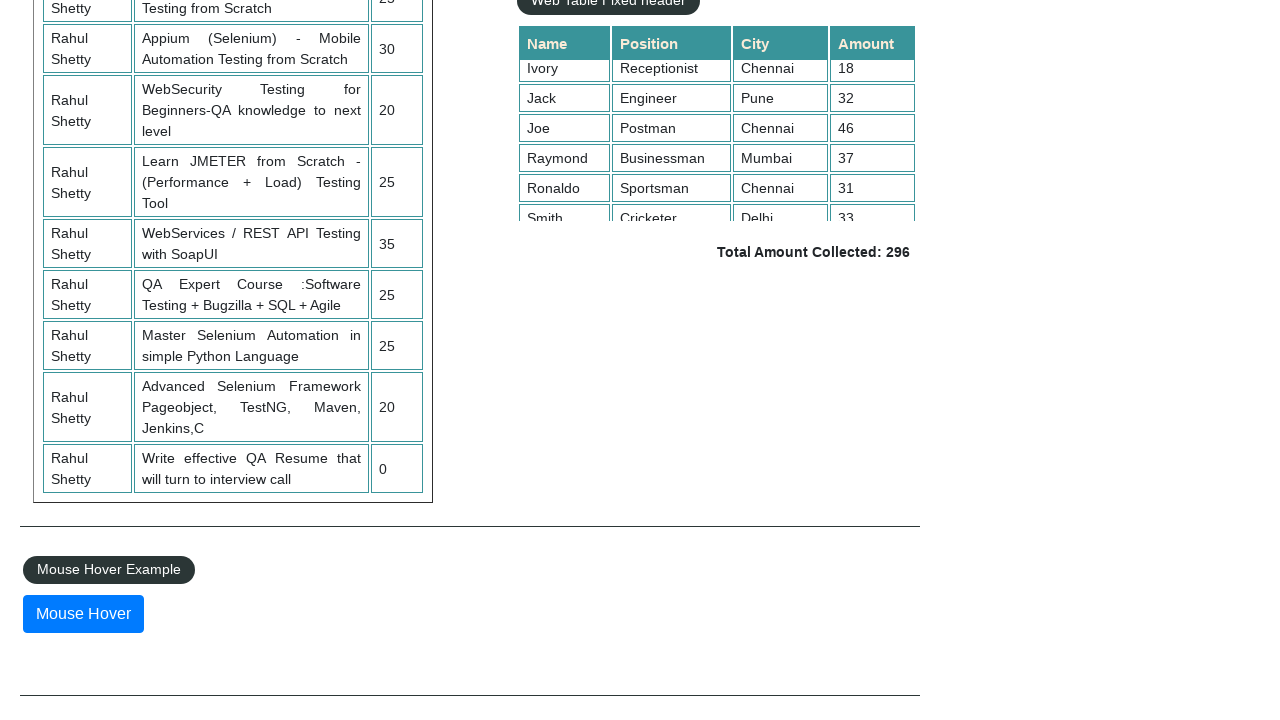